Waits for a specific price to appear, clicks book button, solves a math problem and submits the answer

Starting URL: http://suninjuly.github.io/explicit_wait2.html

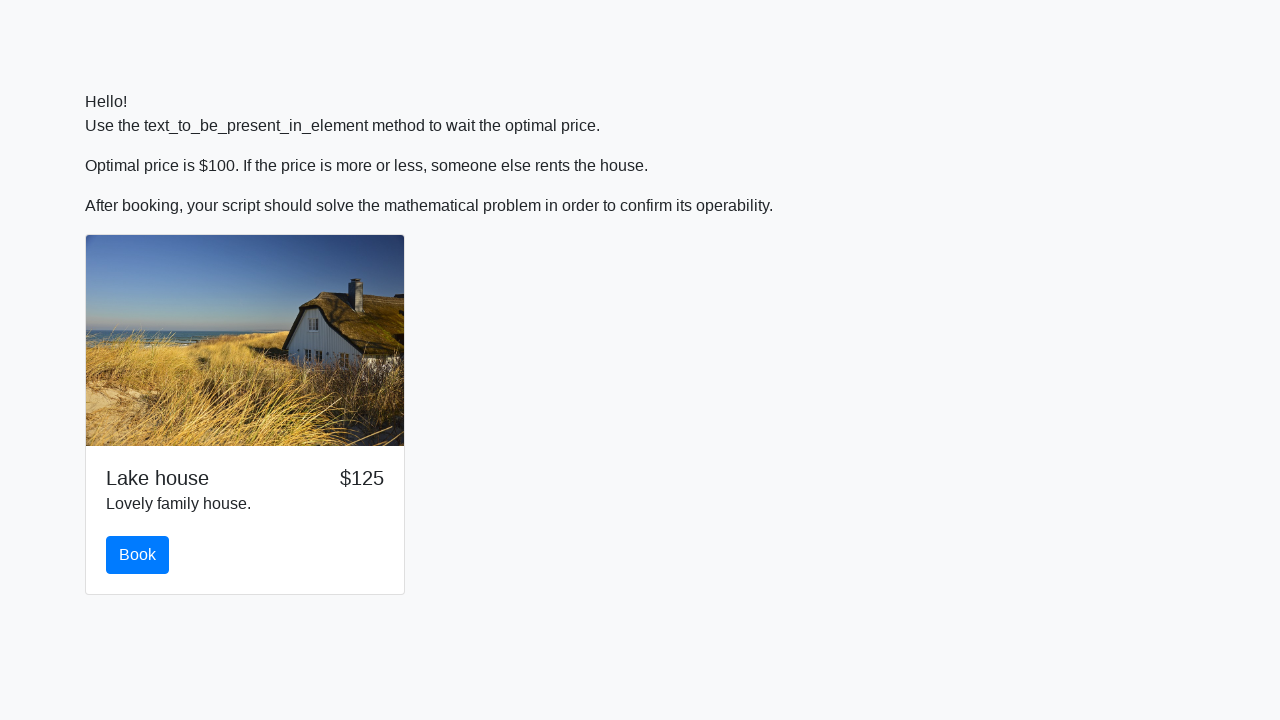

Waited for price to reach $100
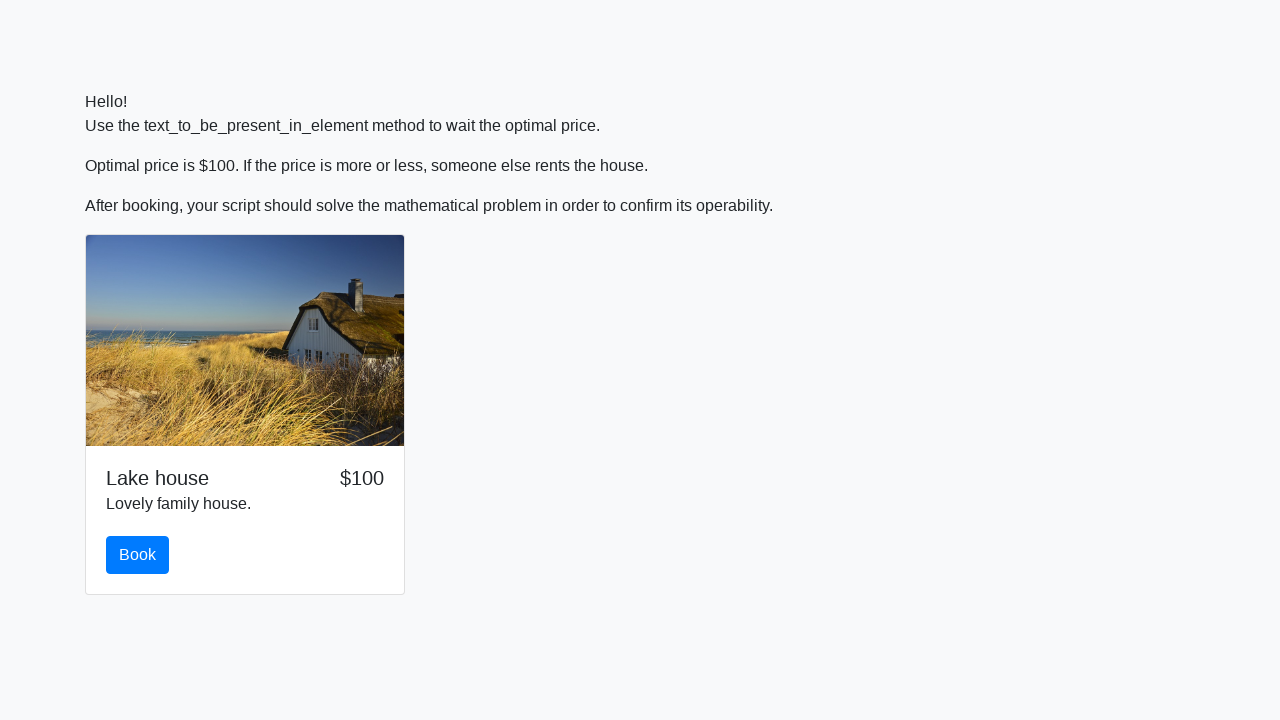

Clicked book button at (138, 555) on #book
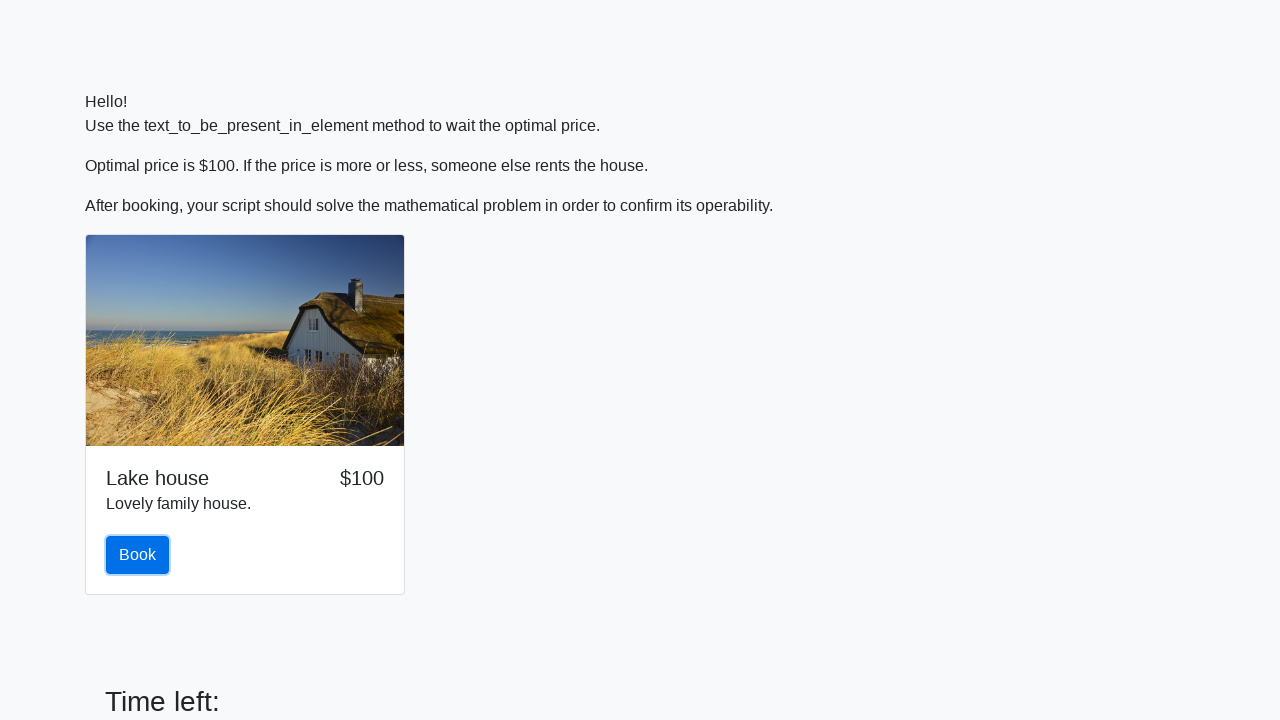

Retrieved input value: 716
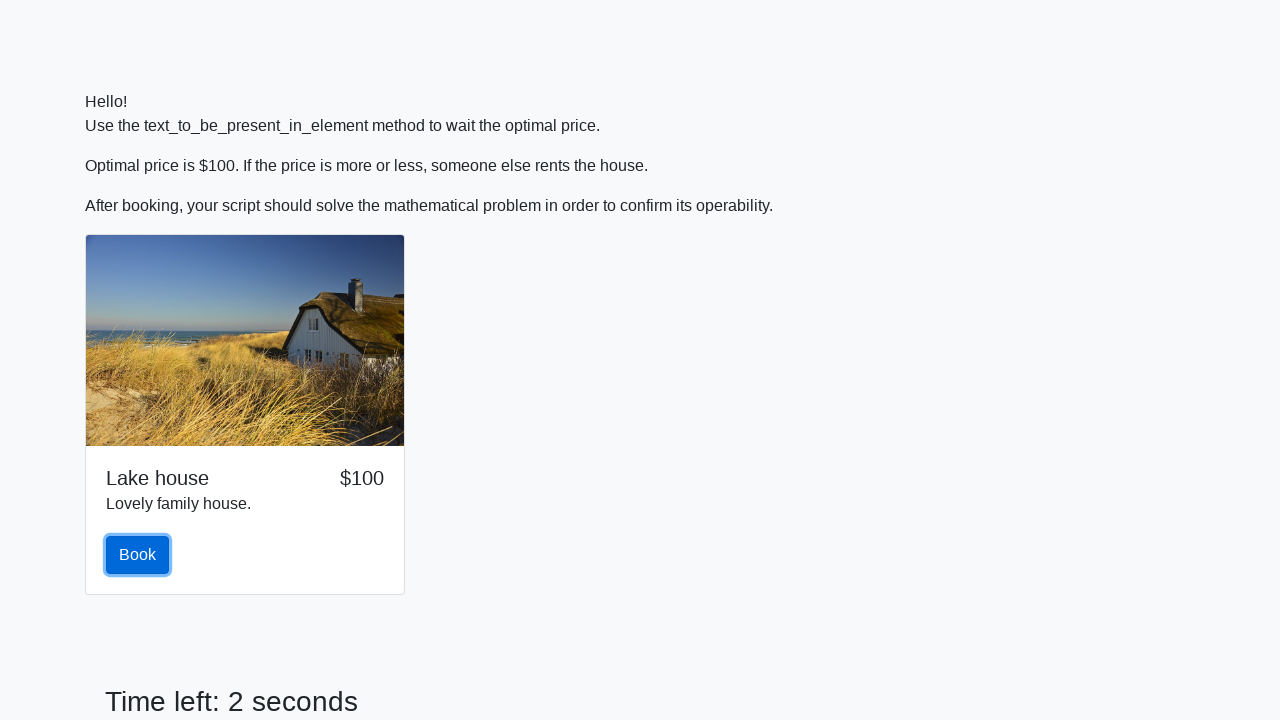

Calculated math result: 1.2096440891047202
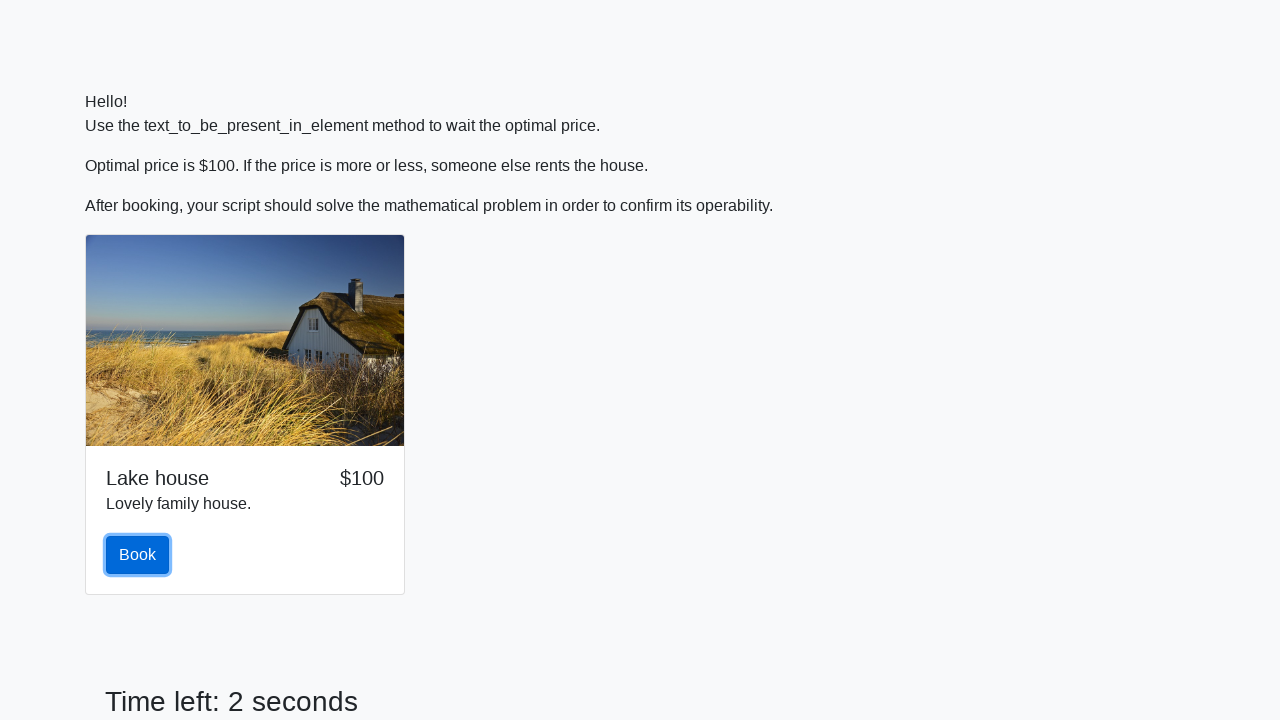

Filled answer field with calculated result on #answer
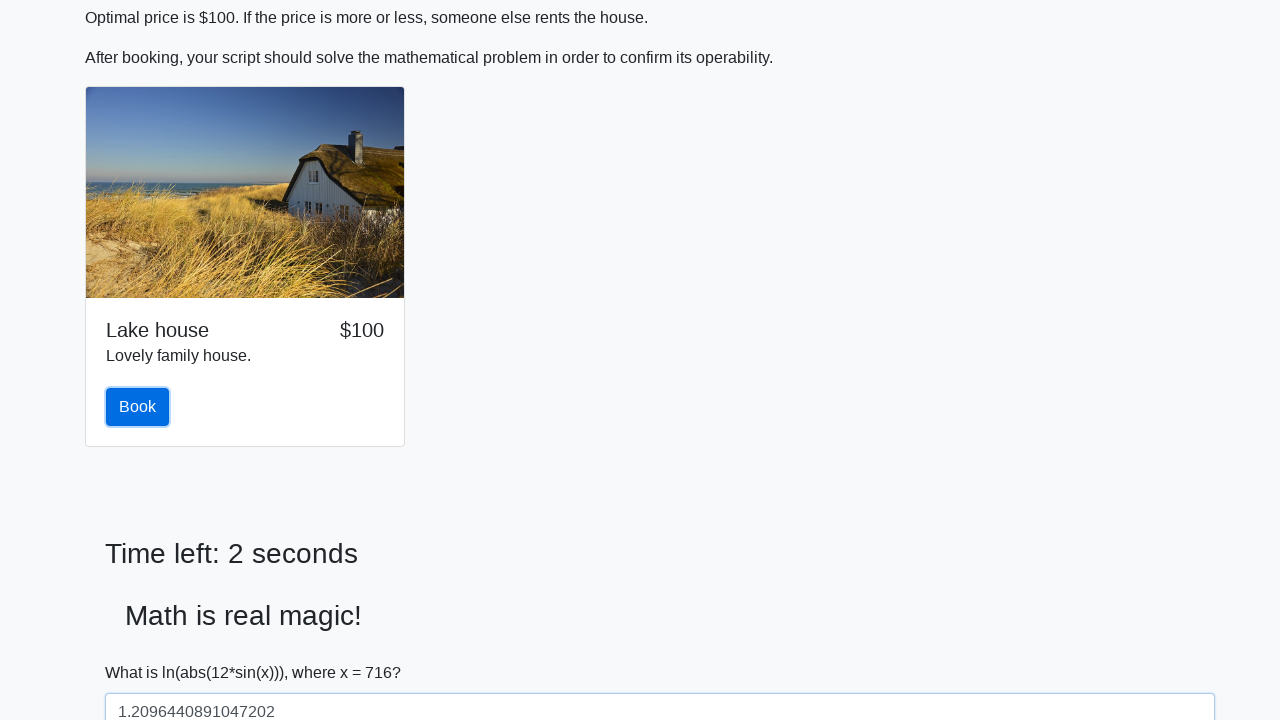

Clicked submit button at (143, 651) on button[type='submit']
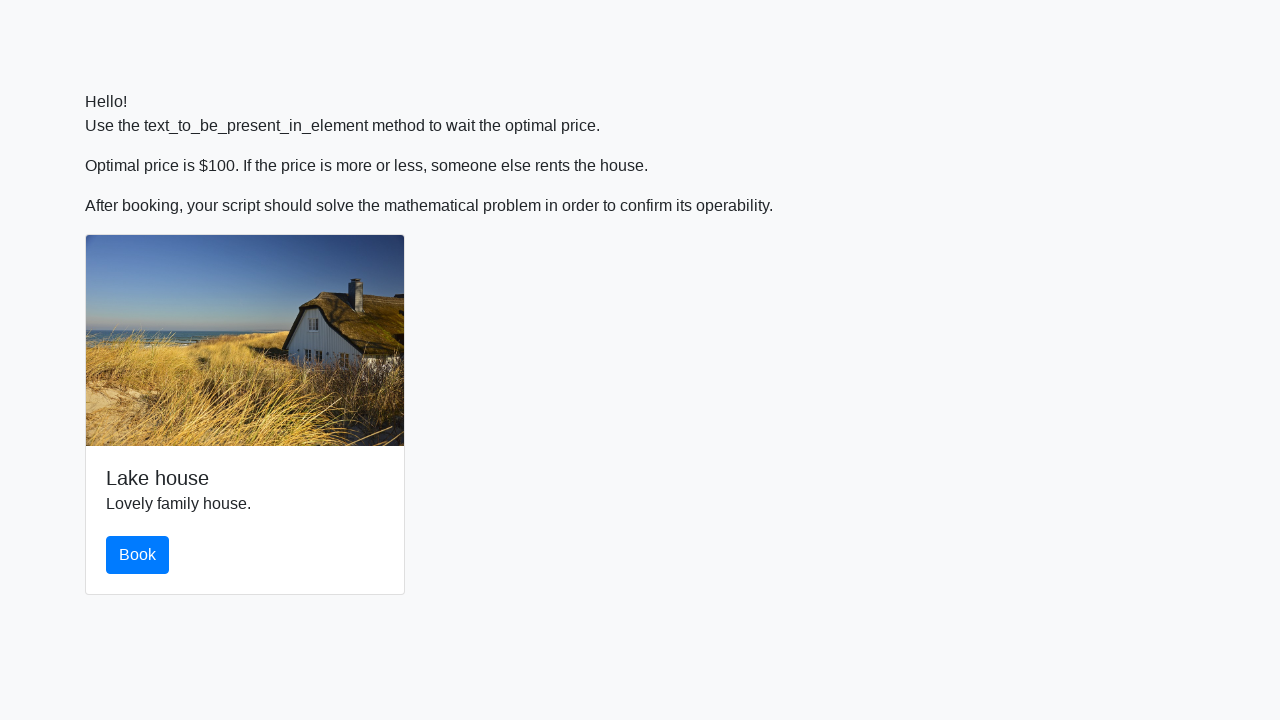

Accepted alert dialog
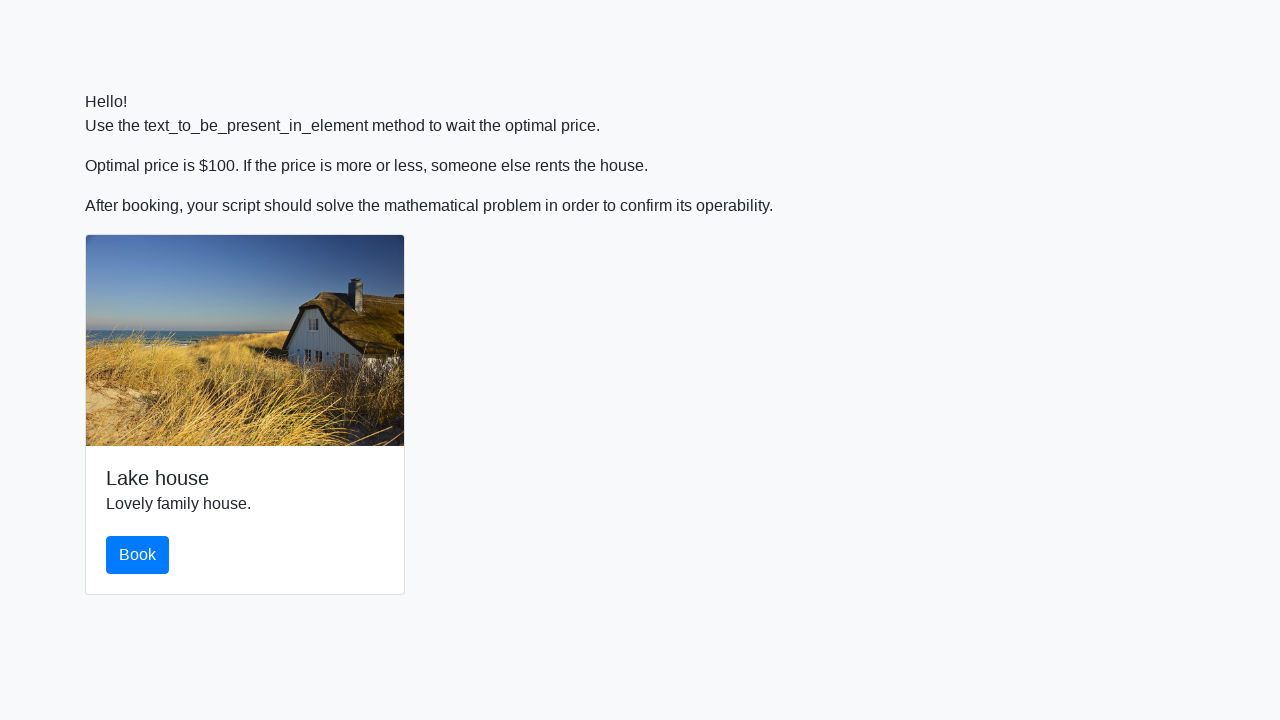

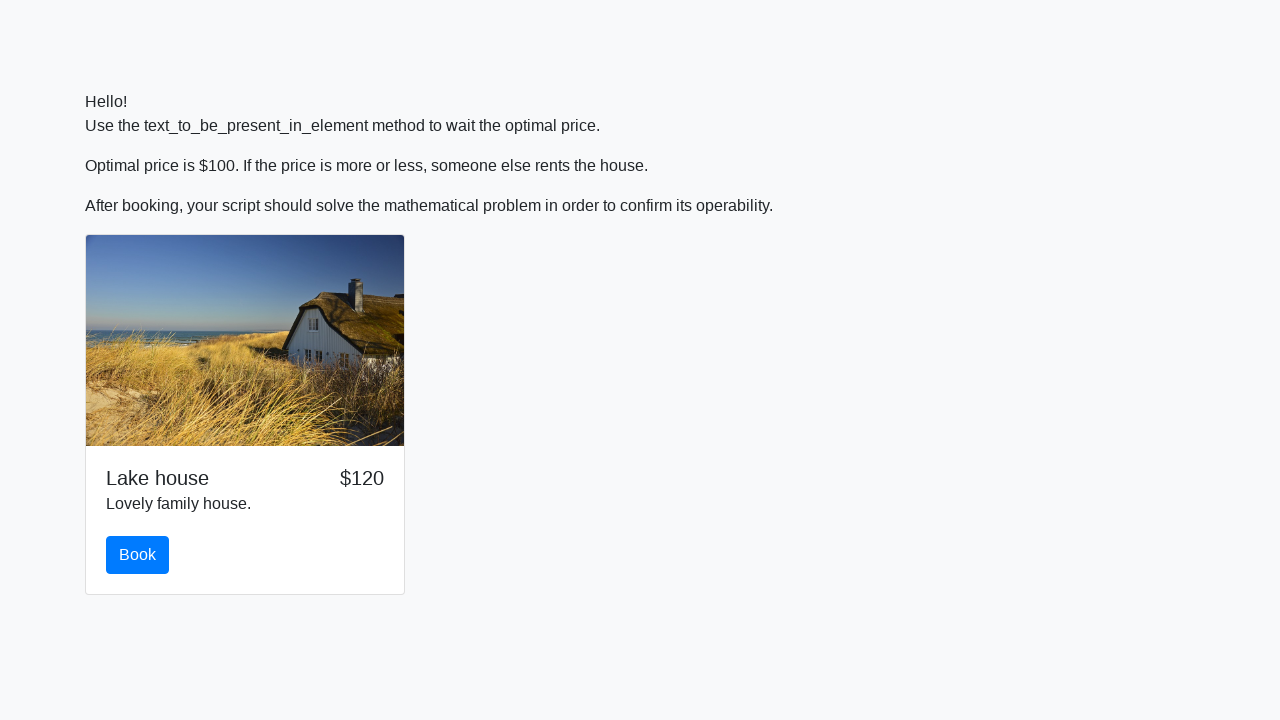